Tests autosuggest dropdown functionality by typing a partial search term, navigating through suggestions with arrow keys, and selecting an option

Starting URL: https://rahulshettyacademy.com/dropdownsPractise/

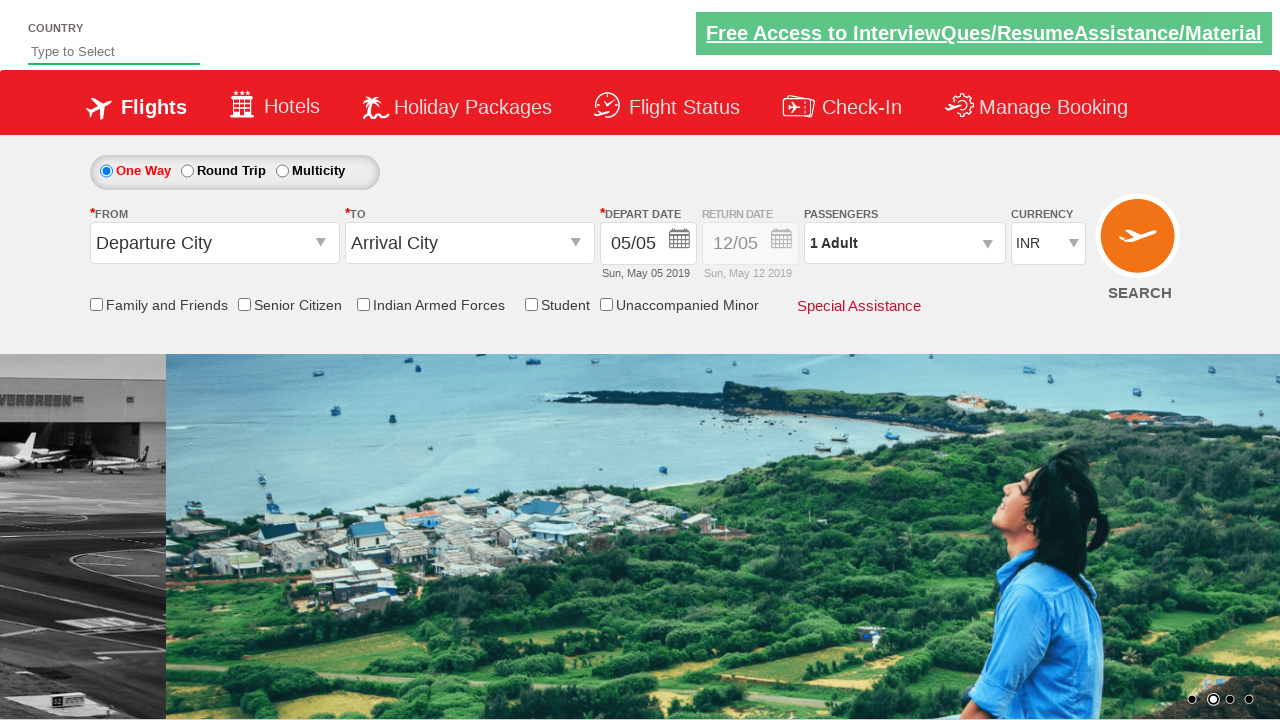

Cleared the autosuggest input field on #autosuggest
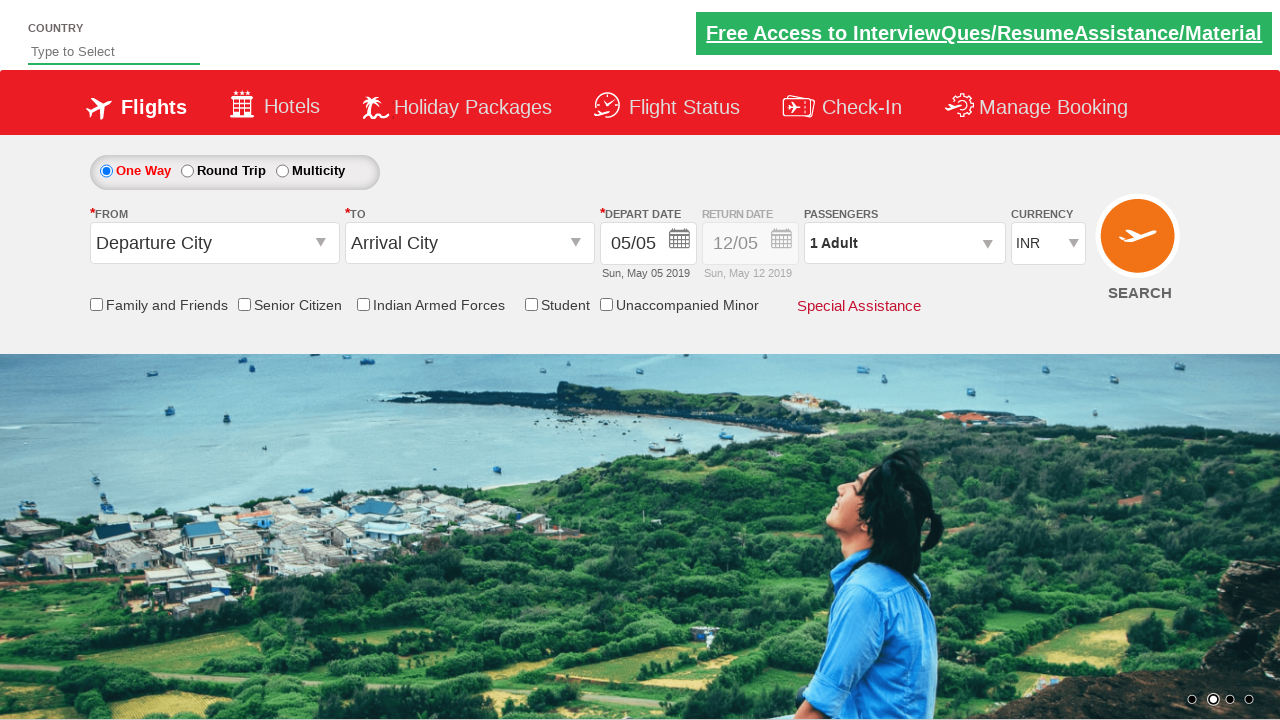

Typed partial search term 'ind' into autosuggest field on #autosuggest
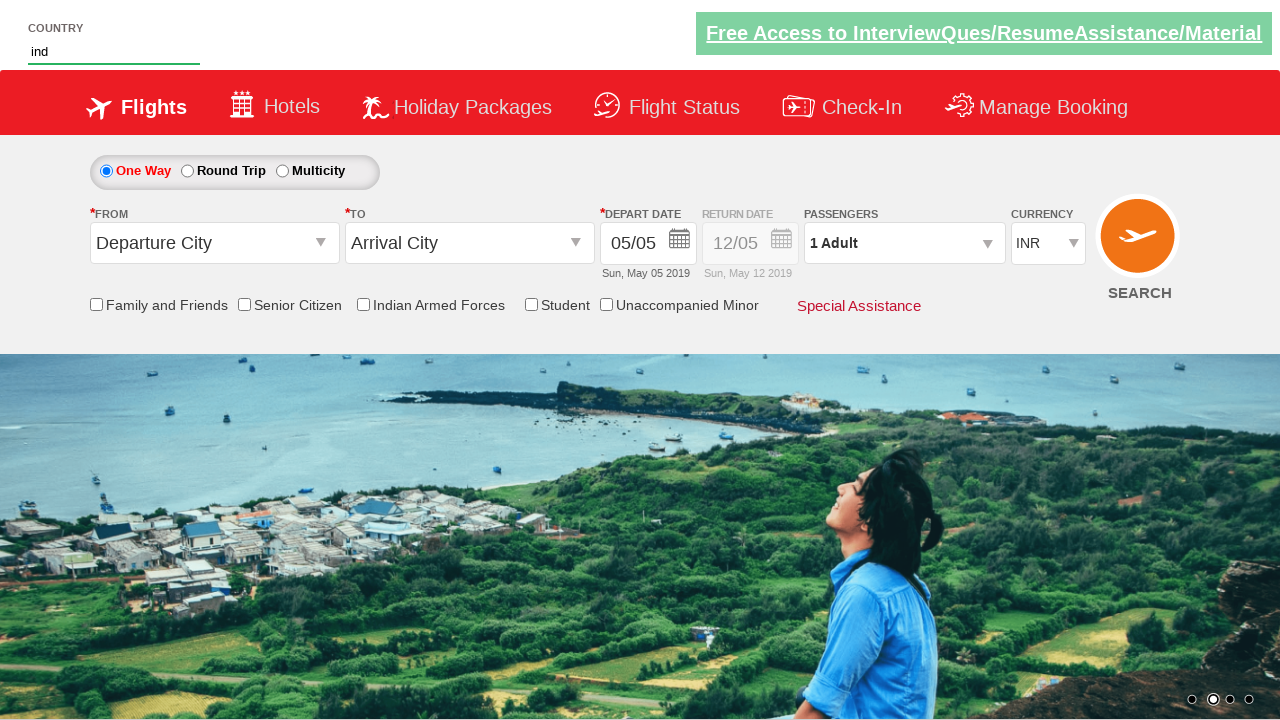

Waited for autosuggest dropdown suggestions to appear
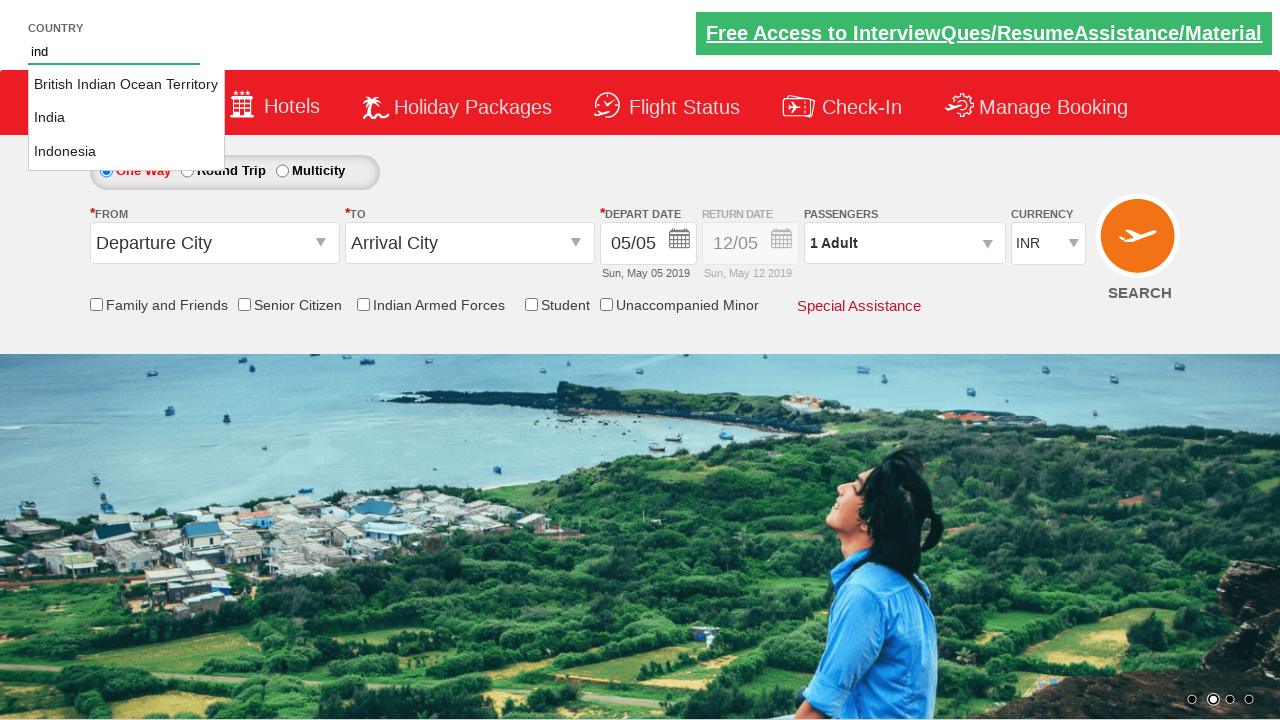

Pressed ArrowDown once to navigate to first suggestion on #autosuggest
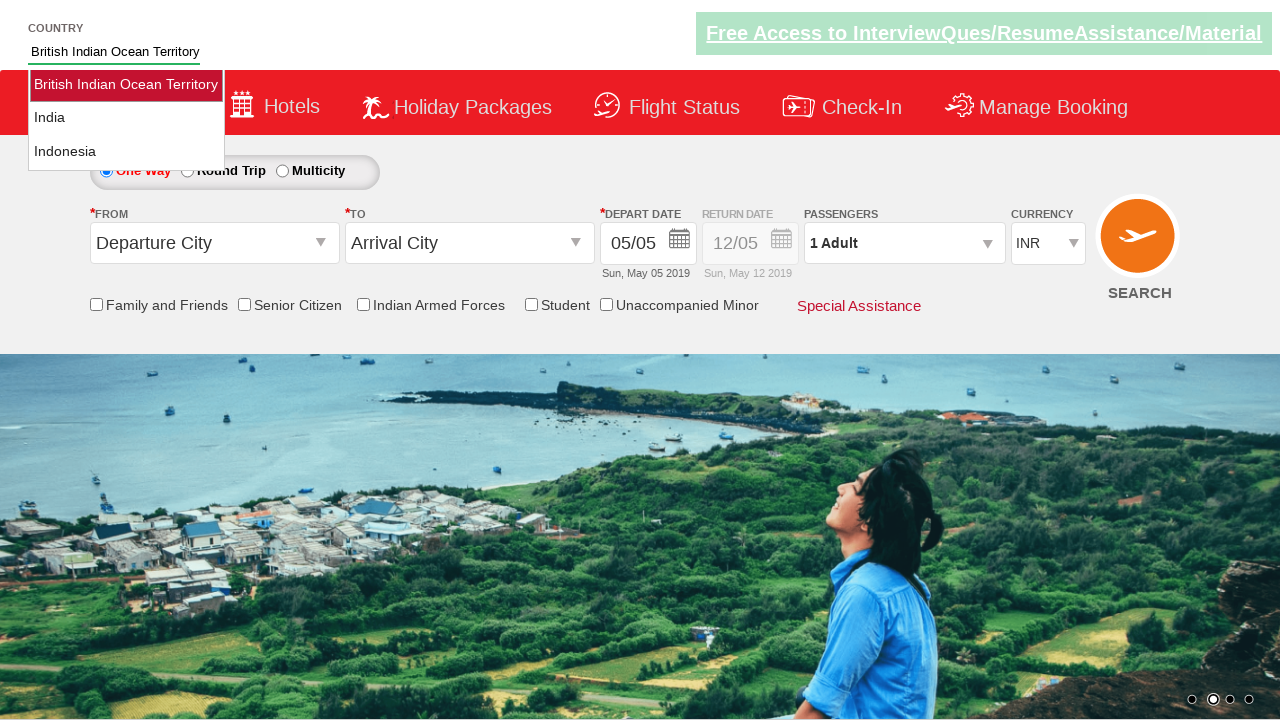

Pressed ArrowDown again to navigate to second suggestion on #autosuggest
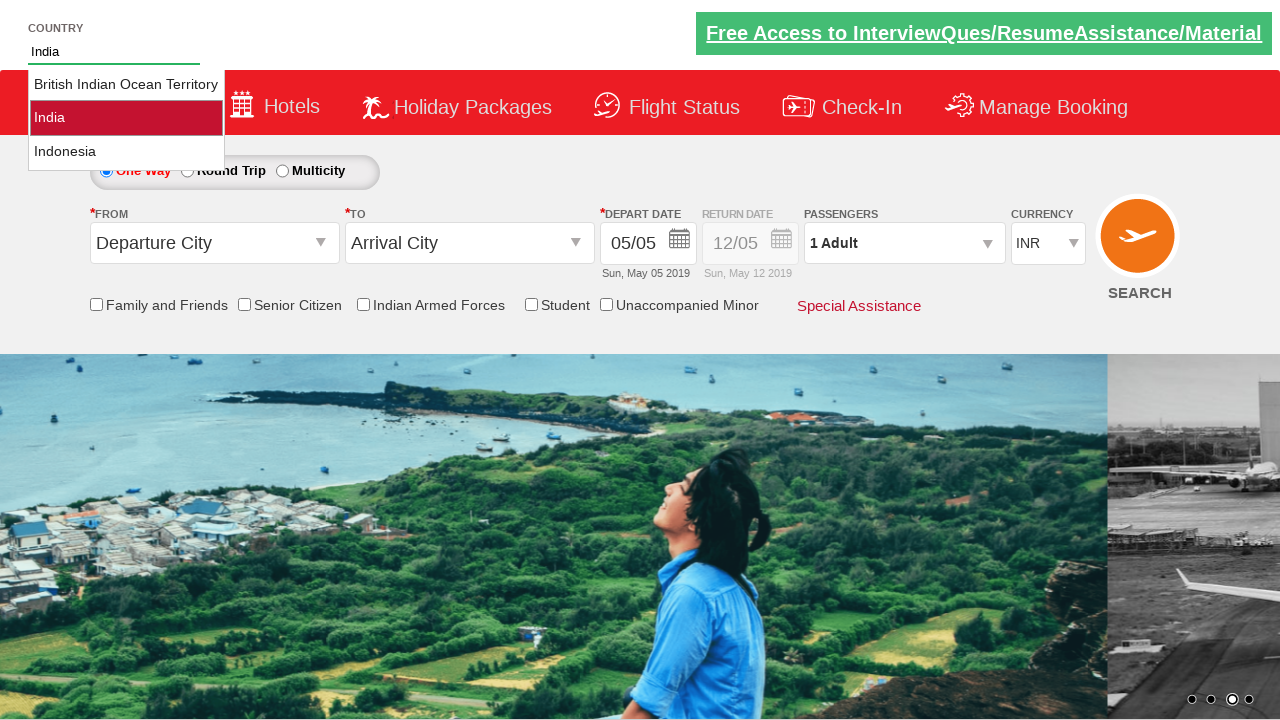

Pressed Enter to select the highlighted suggestion on #autosuggest
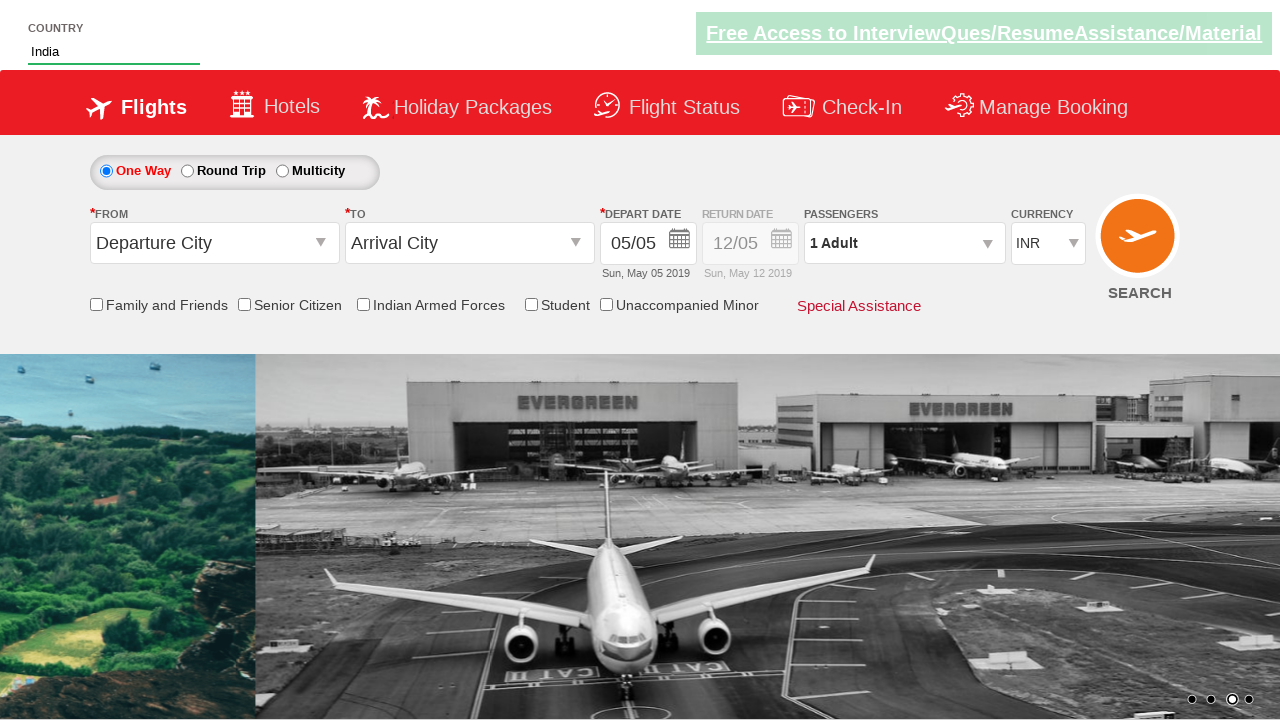

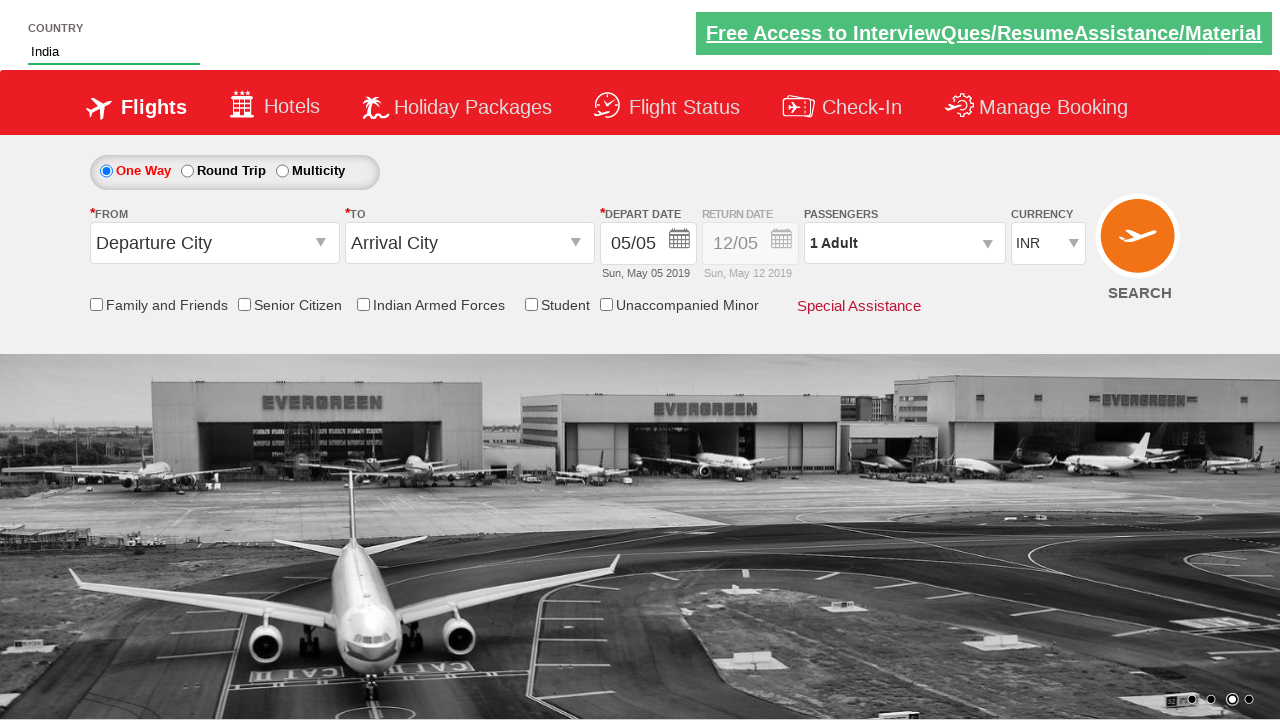